Tests pressing the space key on an input element and verifies that the page displays the correct key press result text.

Starting URL: http://the-internet.herokuapp.com/key_presses

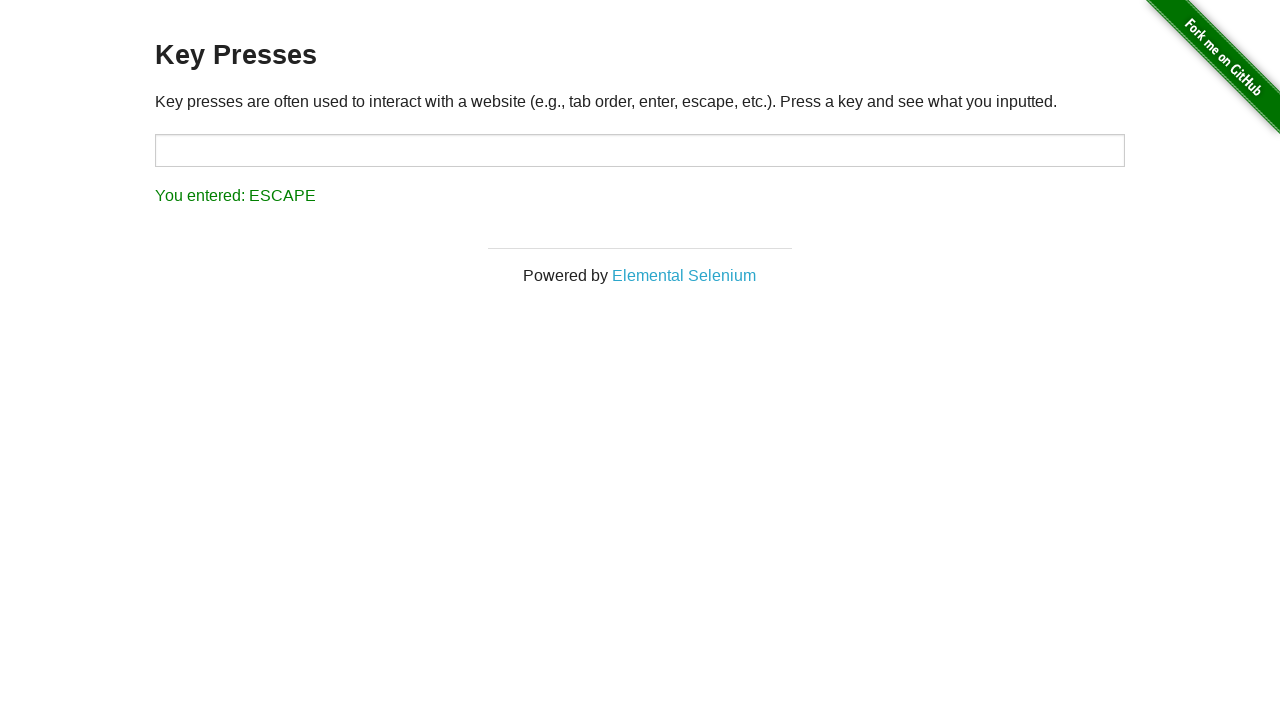

Pressed space key on target input element on #target
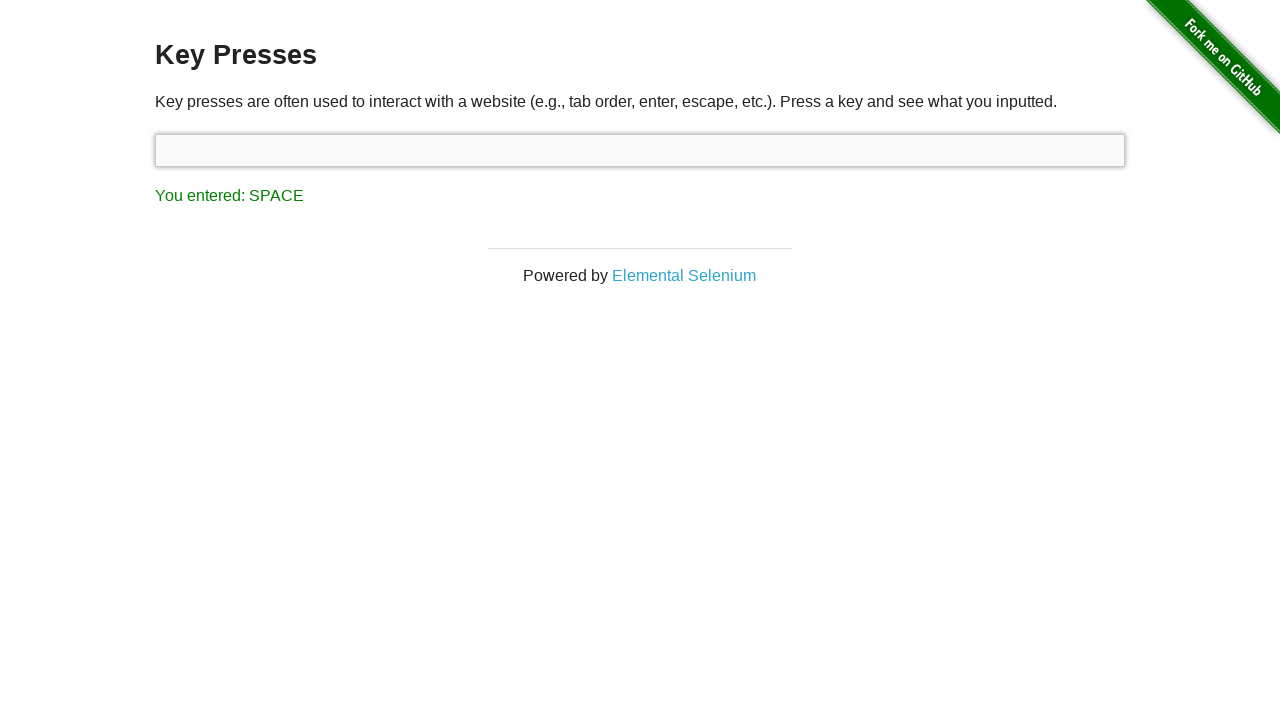

Result element loaded
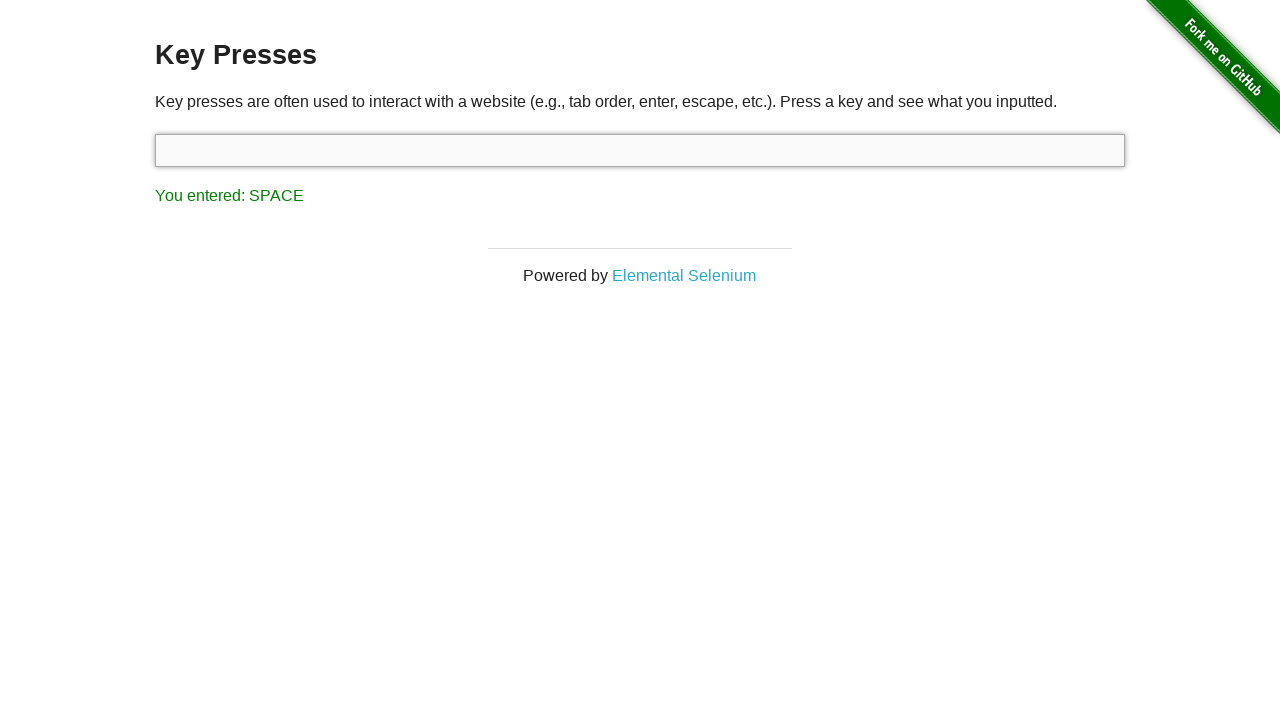

Retrieved result text content
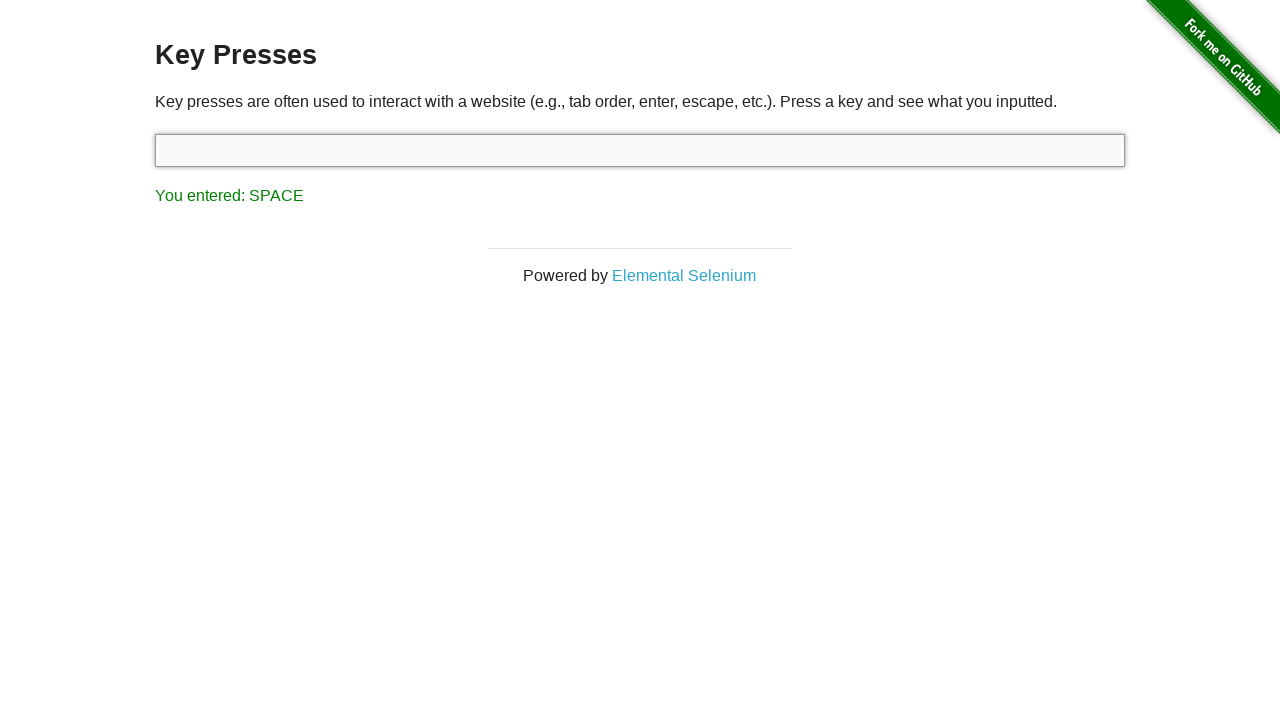

Verified result text matches expected 'You entered: SPACE'
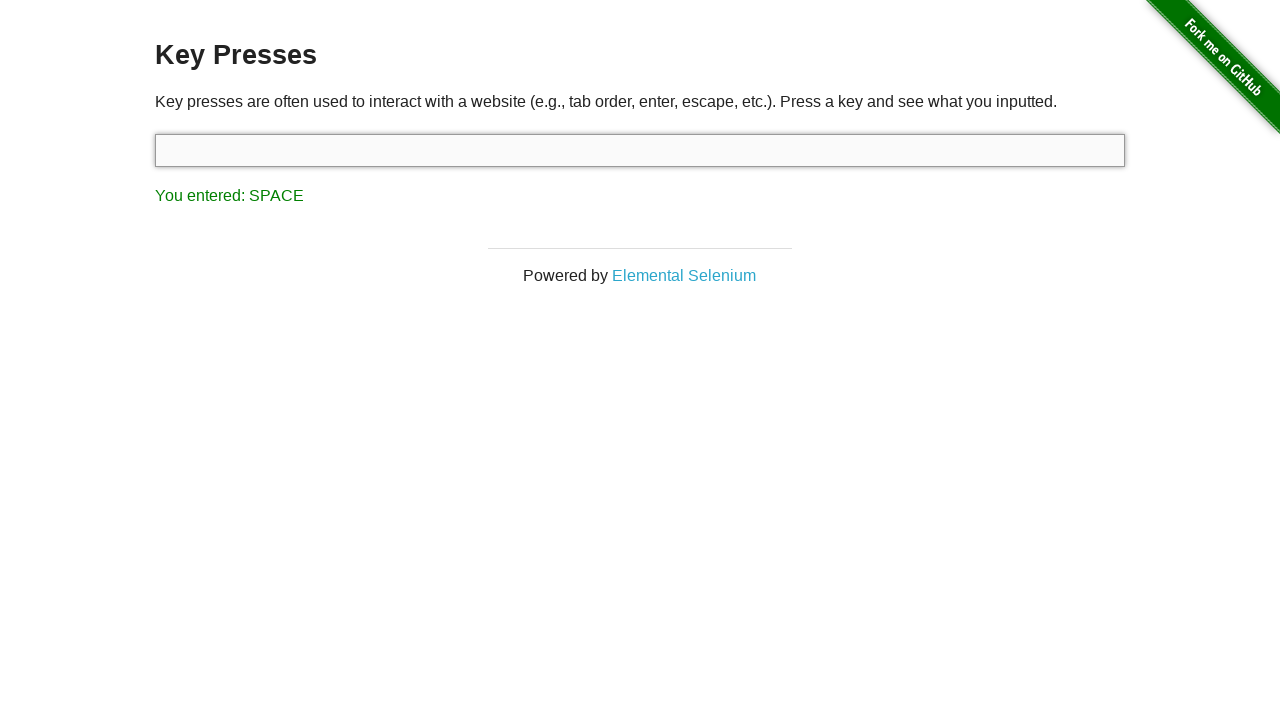

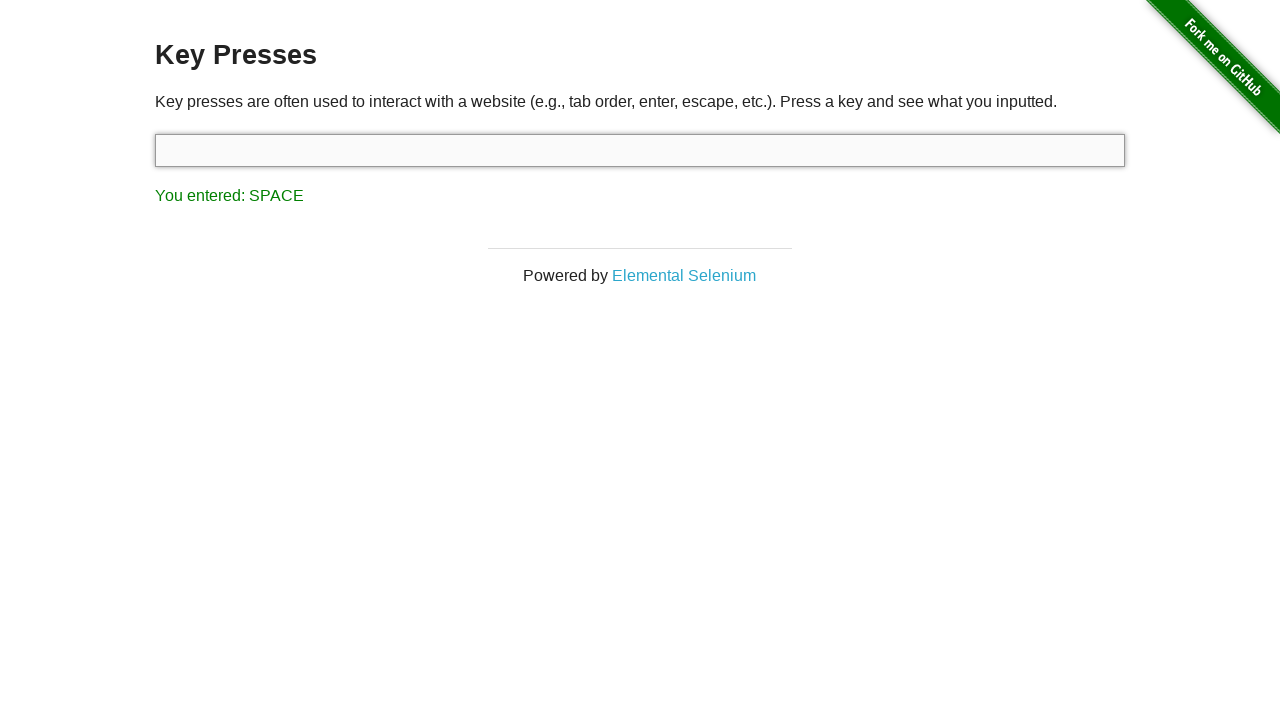